Tests nested iframe handling by navigating to a tab with iframe-within-iframe structure and entering text in the innermost frame

Starting URL: https://demo.automationtesting.in/Frames.html

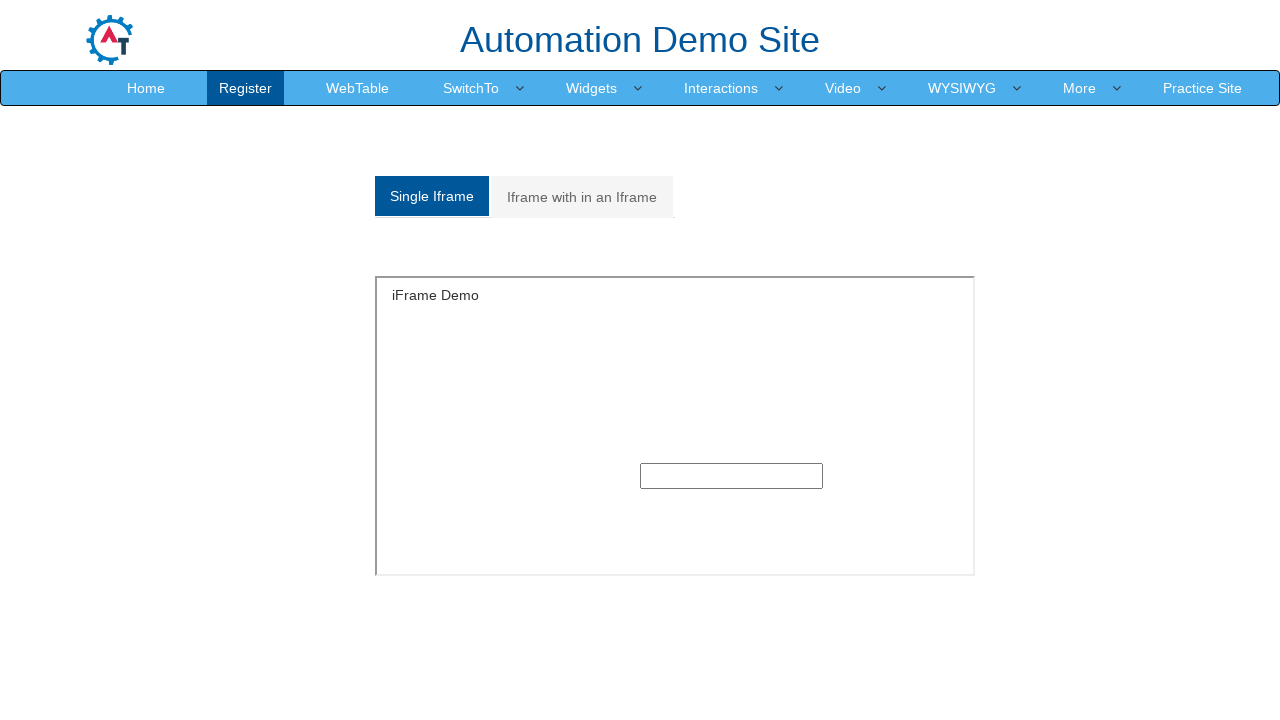

Clicked on 'Iframe with in an Iframe' tab at (582, 197) on xpath=//a[contains(normalize-space(),'Iframe with in an Iframe')]
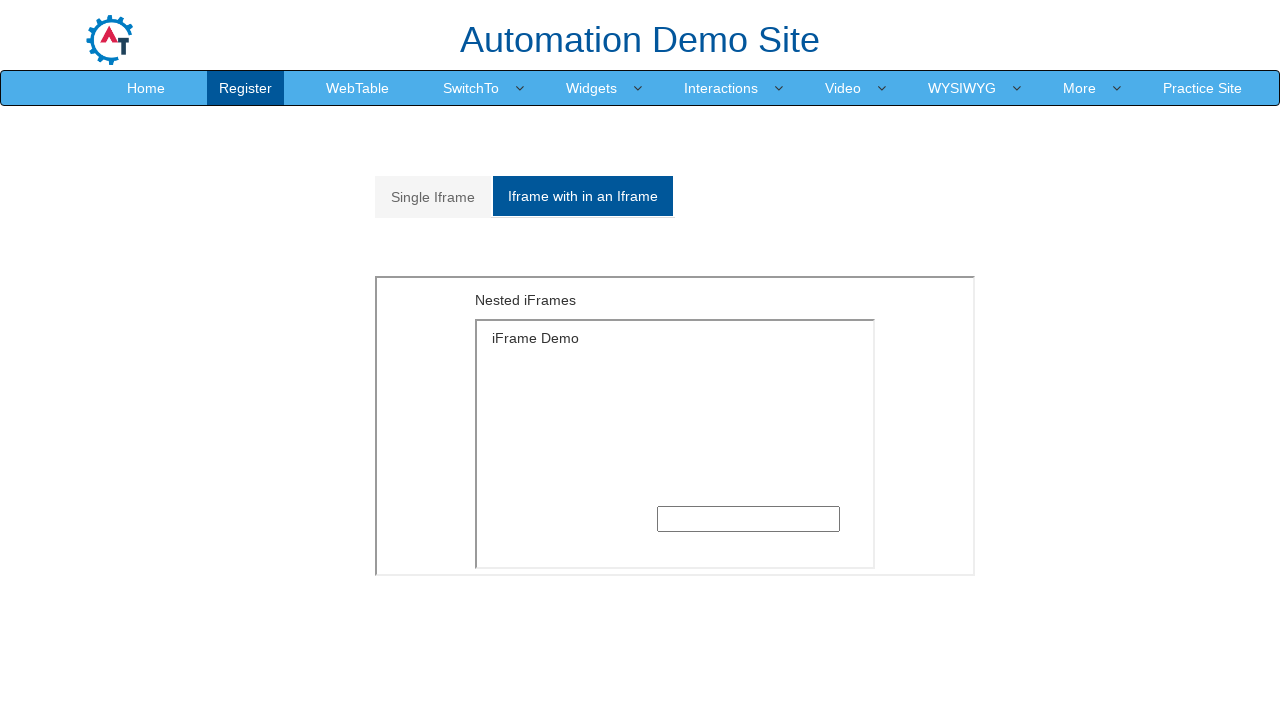

Located outer iframe with src='MultipleFrames.html'
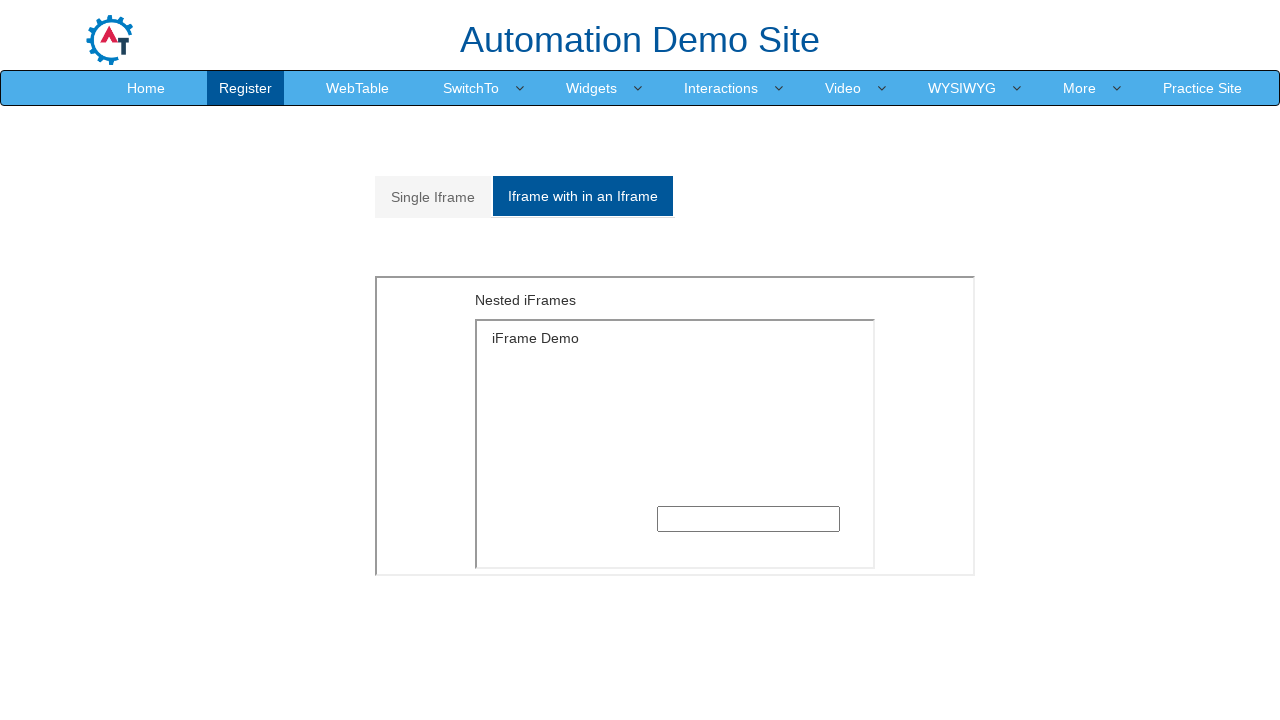

Located inner iframe with src='SingleFrame.html' within outer frame
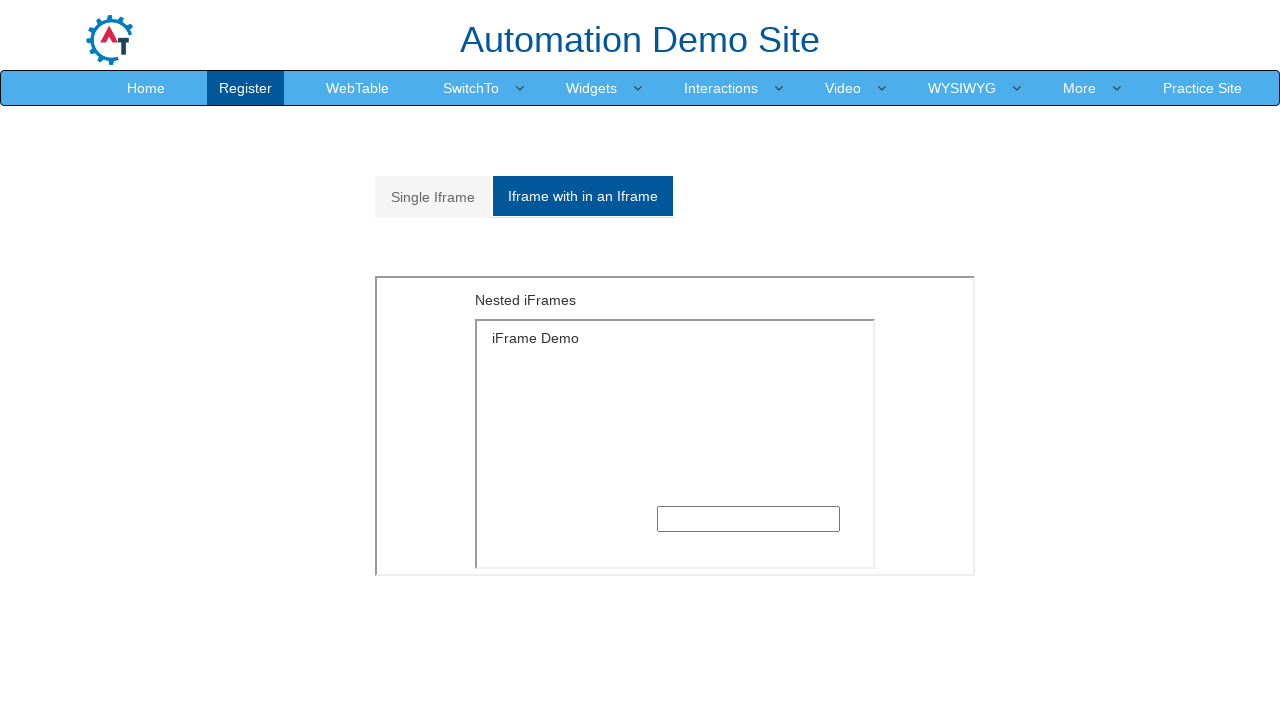

Entered 'Hello Brother' in the text input field within the innermost iframe on xpath=//iframe[@src='MultipleFrames.html'] >> internal:control=enter-frame >> xp
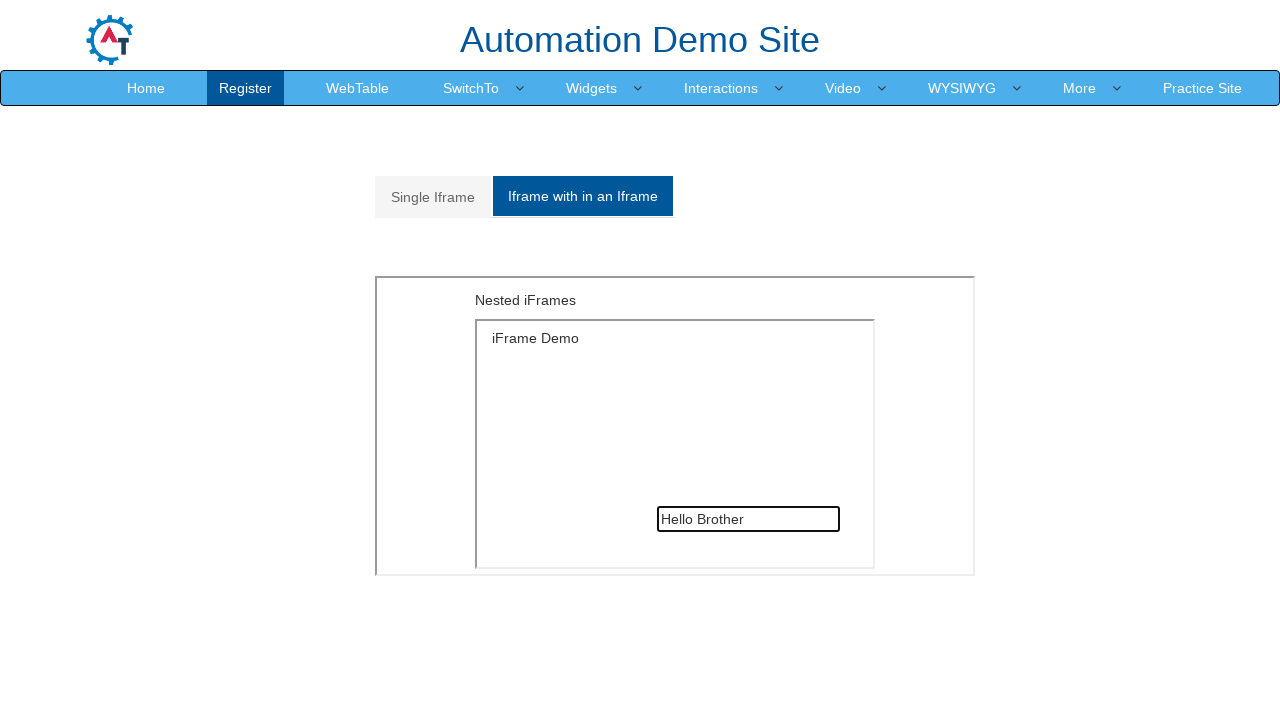

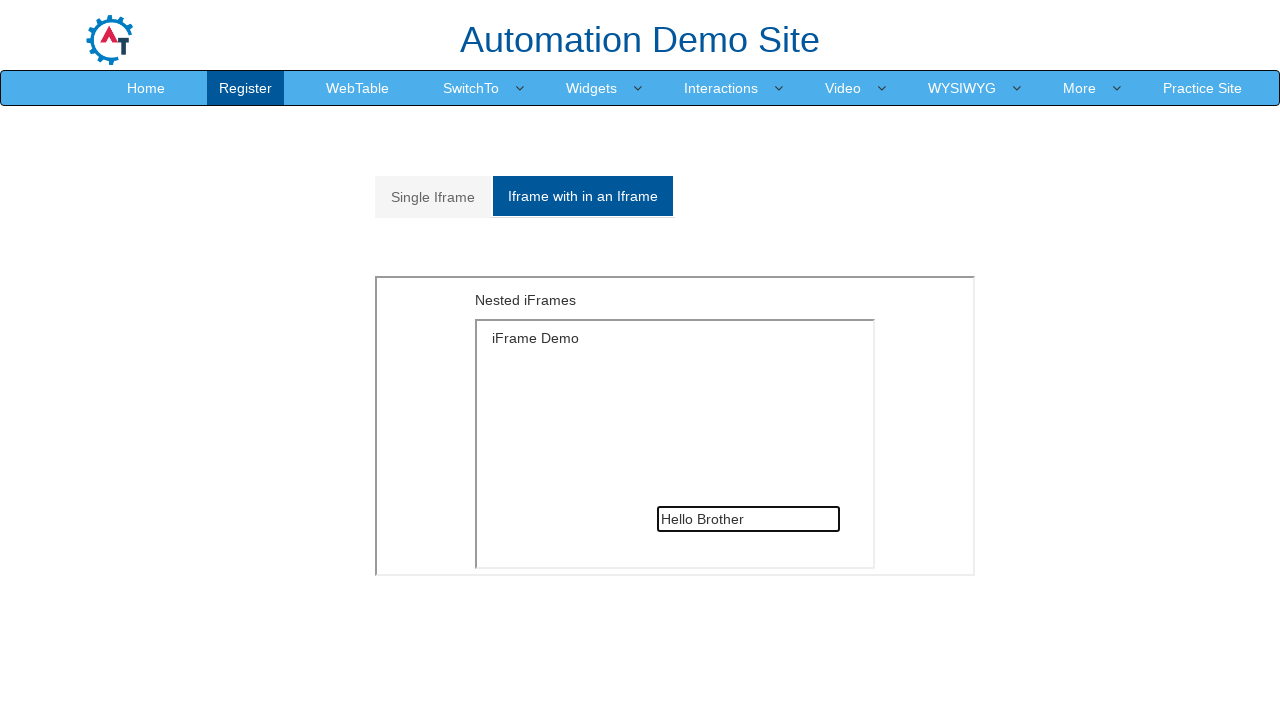